Tests interaction with nested iframes by navigating to a frames demo page, accessing an inner frame within frame_3, and checking two checkbox elements.

Starting URL: https://ui.vision/demo/webtest/frames/

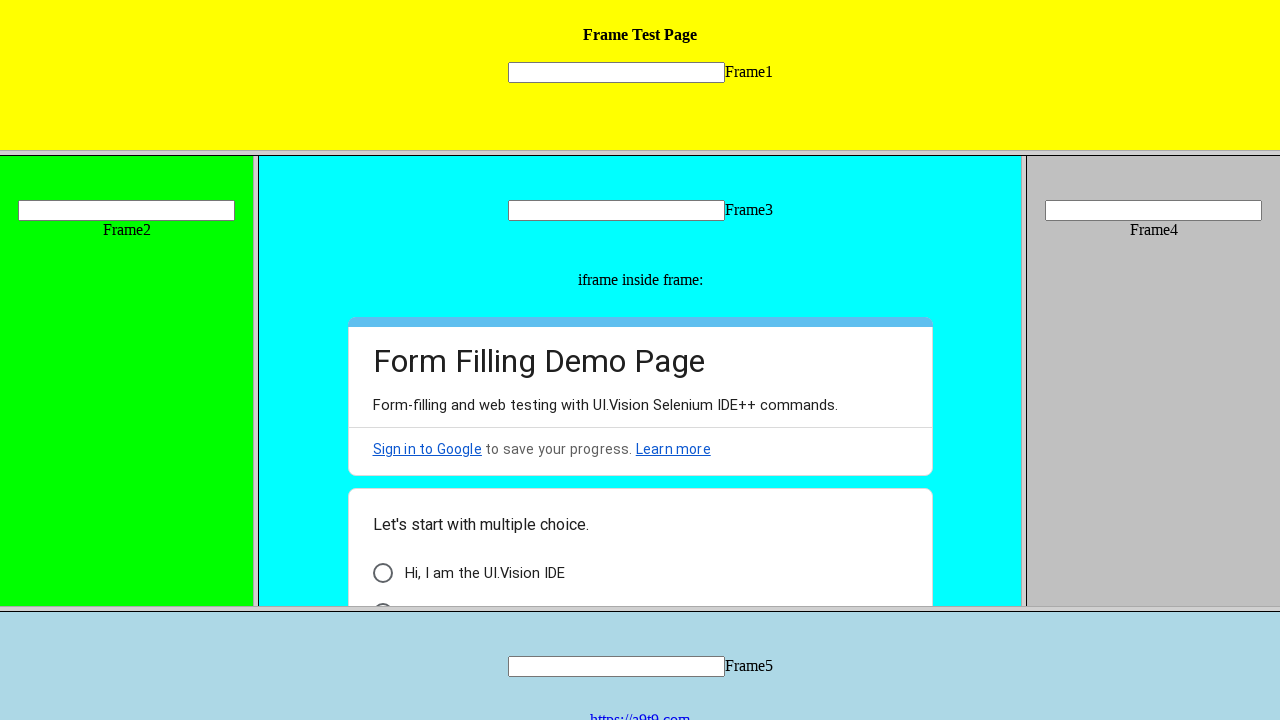

Accessed frame_3 by URL
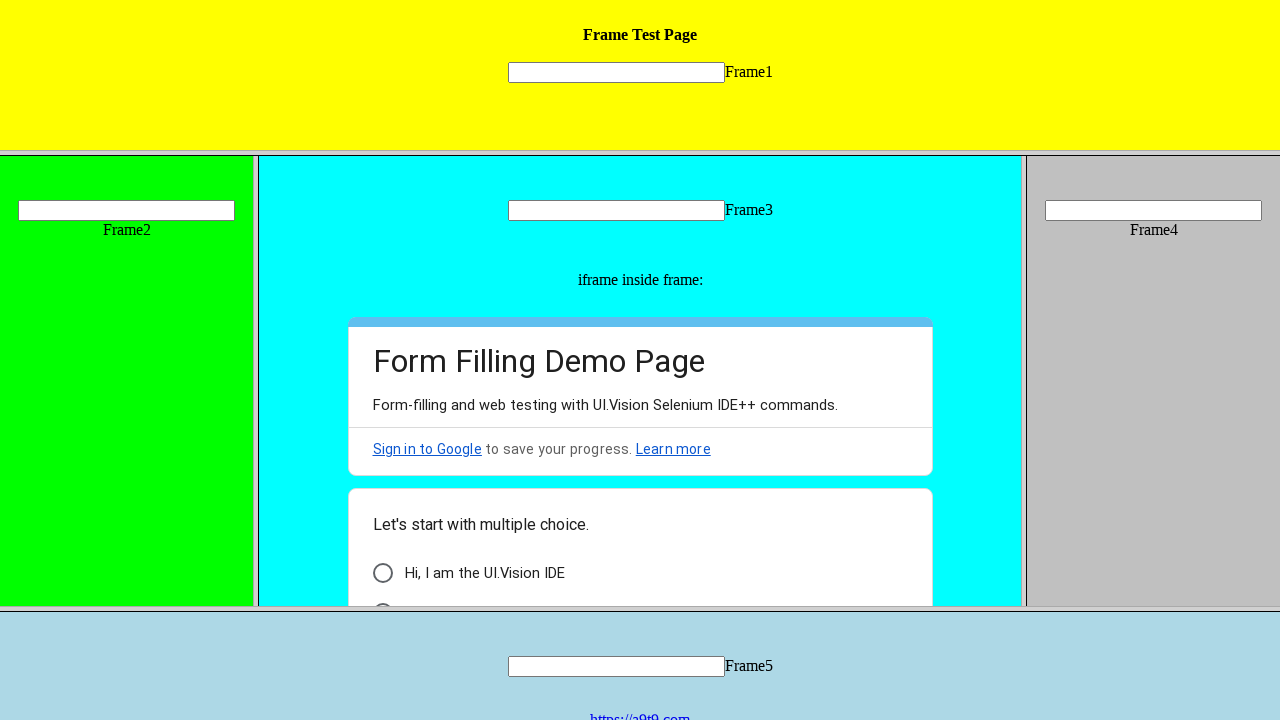

Retrieved child frames from frame_3
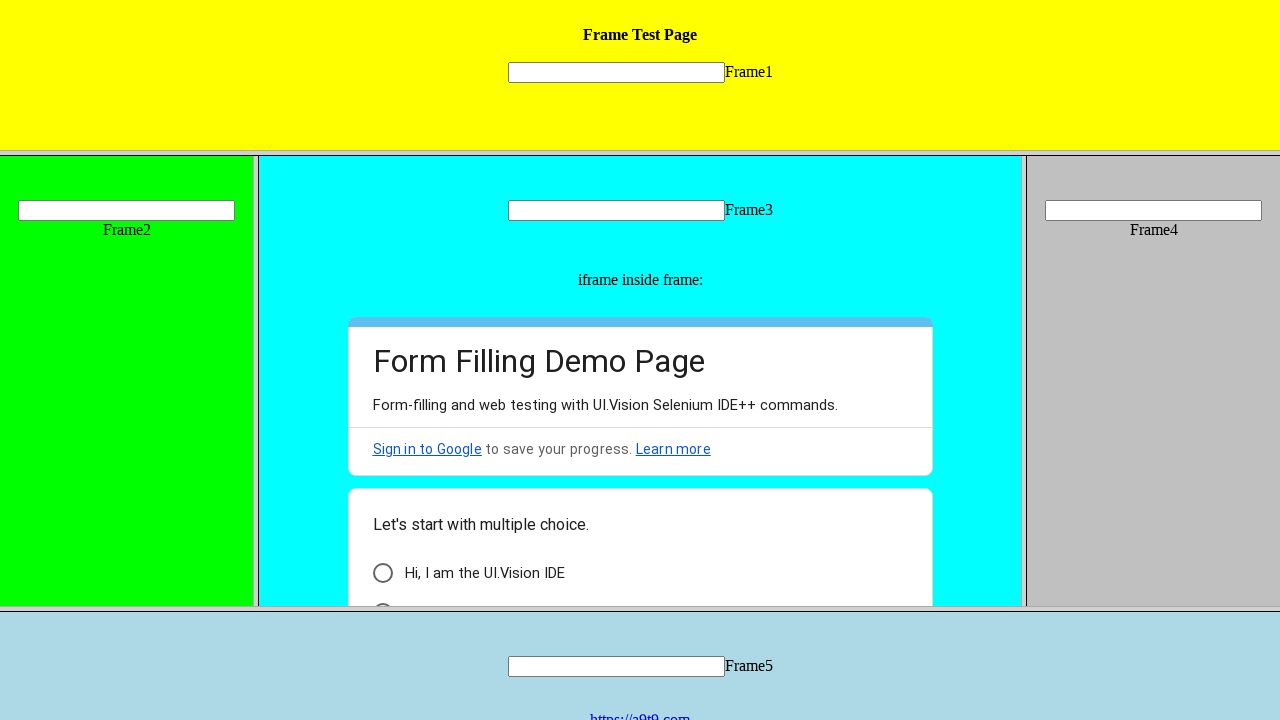

Checked first checkbox (i6) in inner frame at (382, 573) on xpath=//*[@id="i6"]
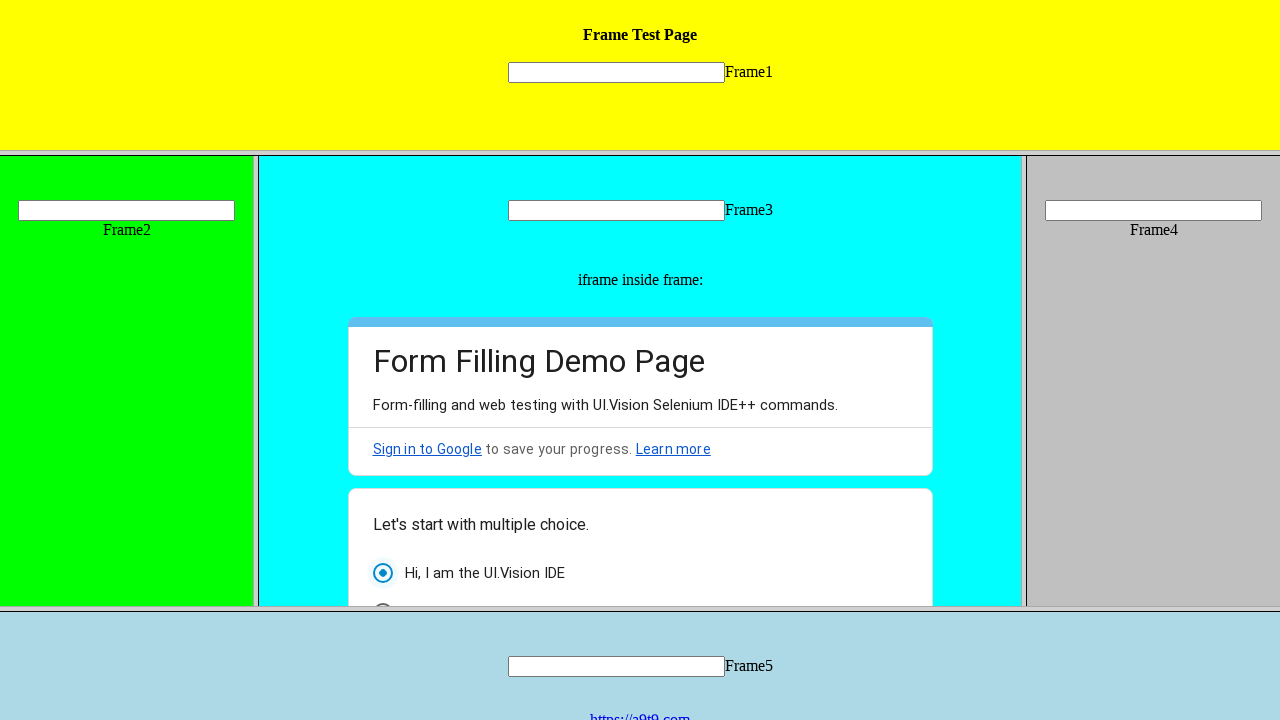

Checked second checkbox (i24) in inner frame at (382, 480) on xpath=//*[@id="i24"]
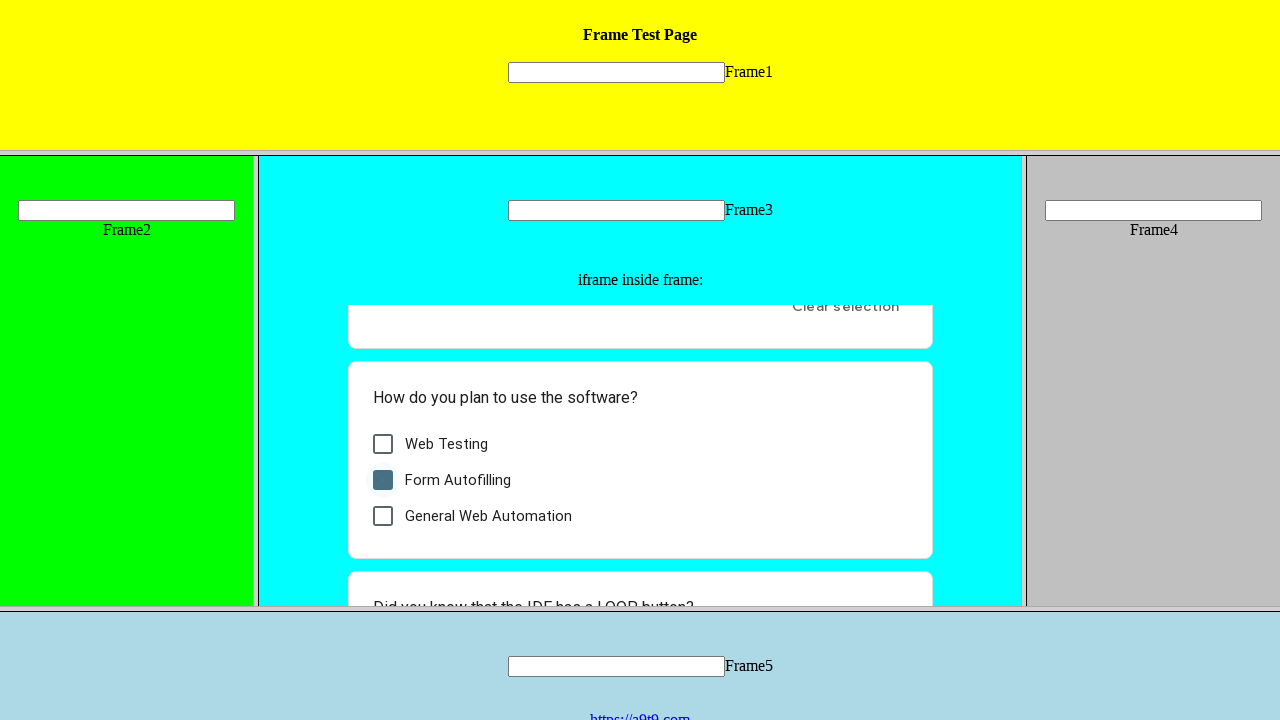

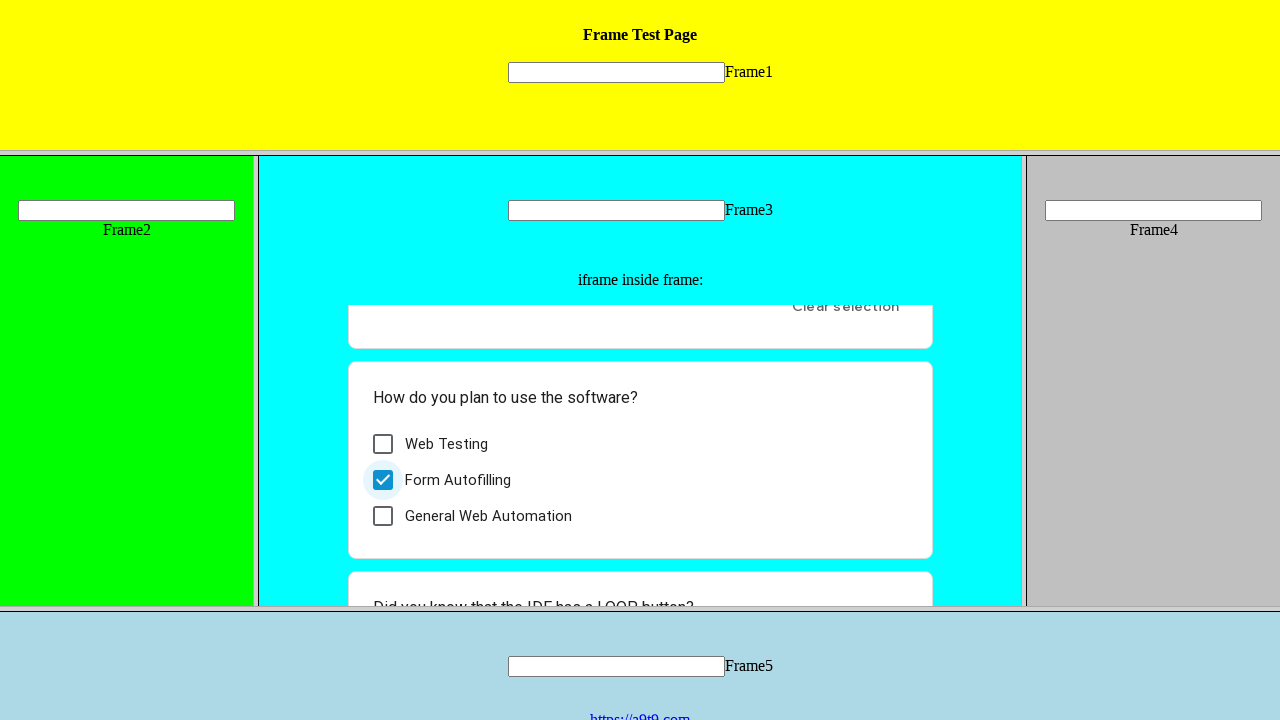